Tests time-delayed alert that appears after 5 seconds by clicking the button and accepting the alert.

Starting URL: https://demoqa.com/alerts

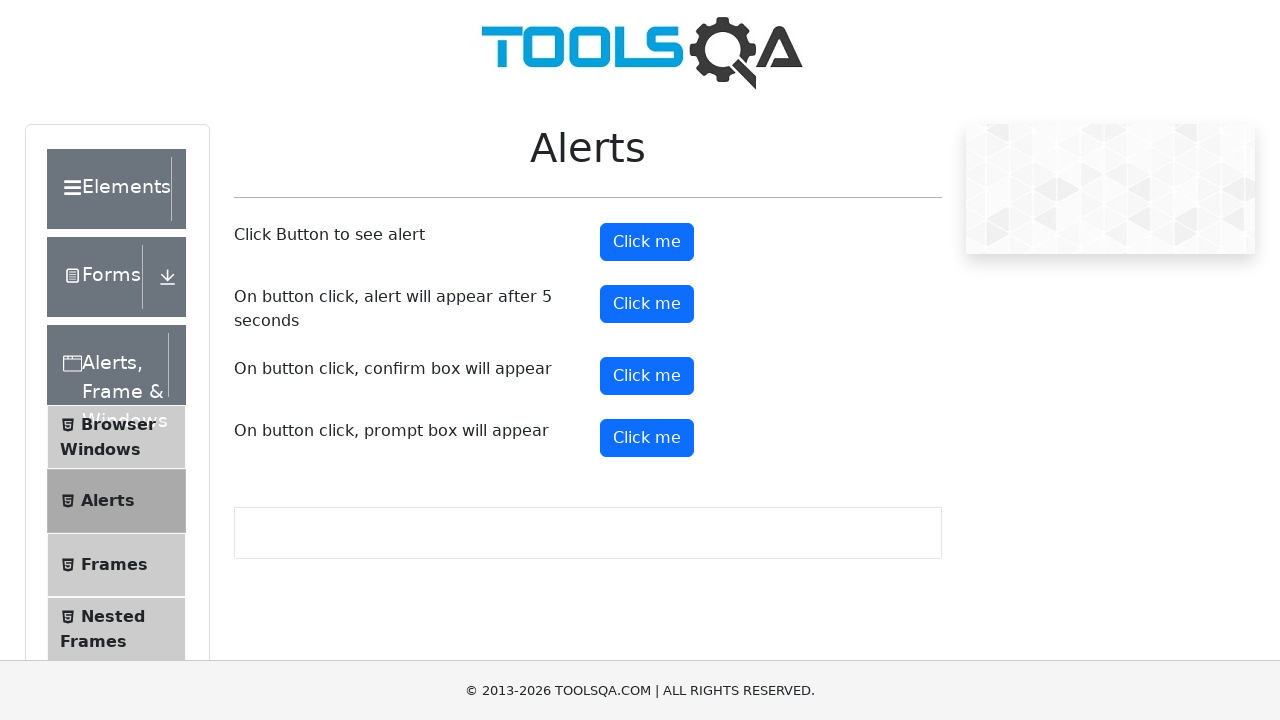

Set up dialog handler to accept alerts
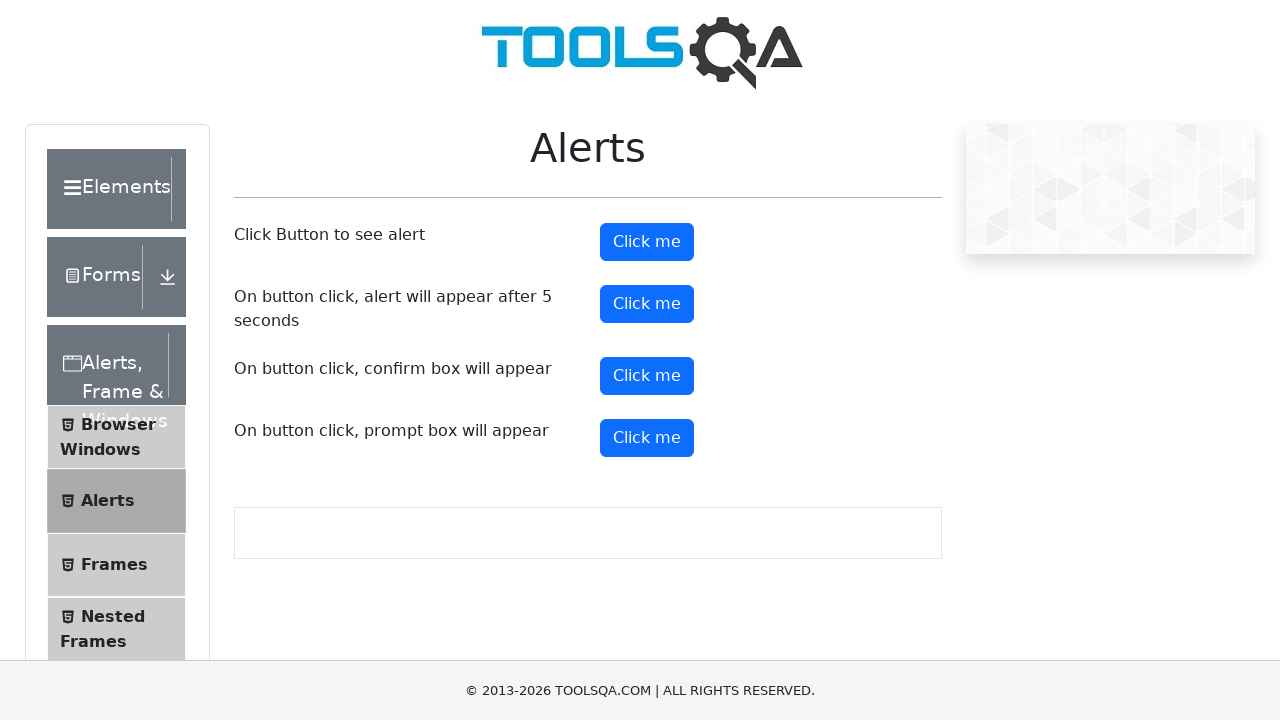

Clicked timer alert button to trigger 5-second delay at (647, 304) on #timerAlertButton
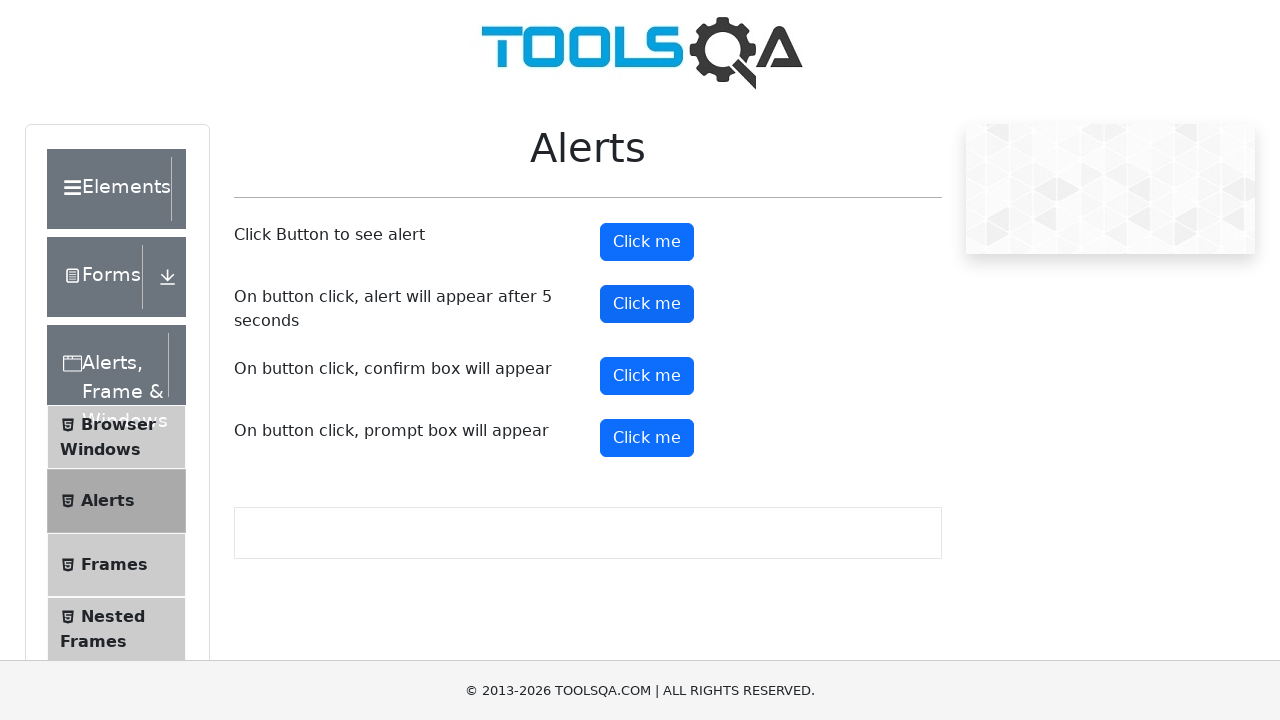

Waited 6 seconds for delayed alert to appear
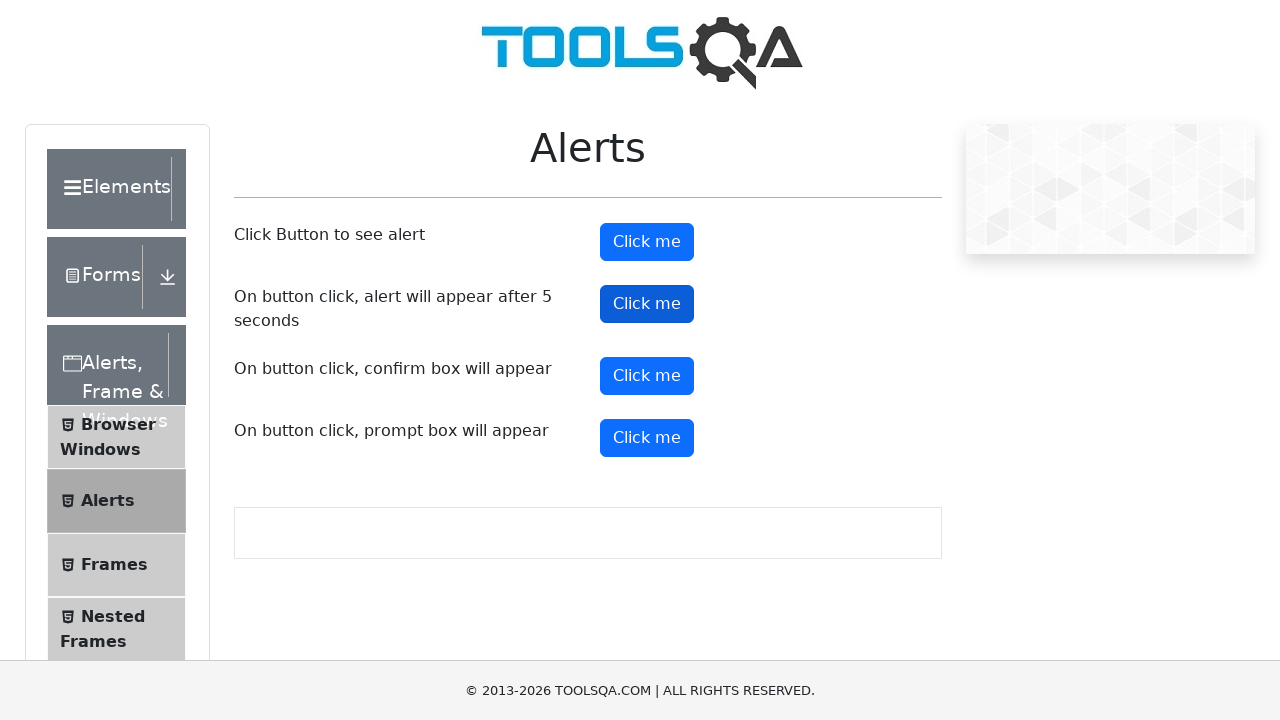

Verified that alert with correct message was received and accepted
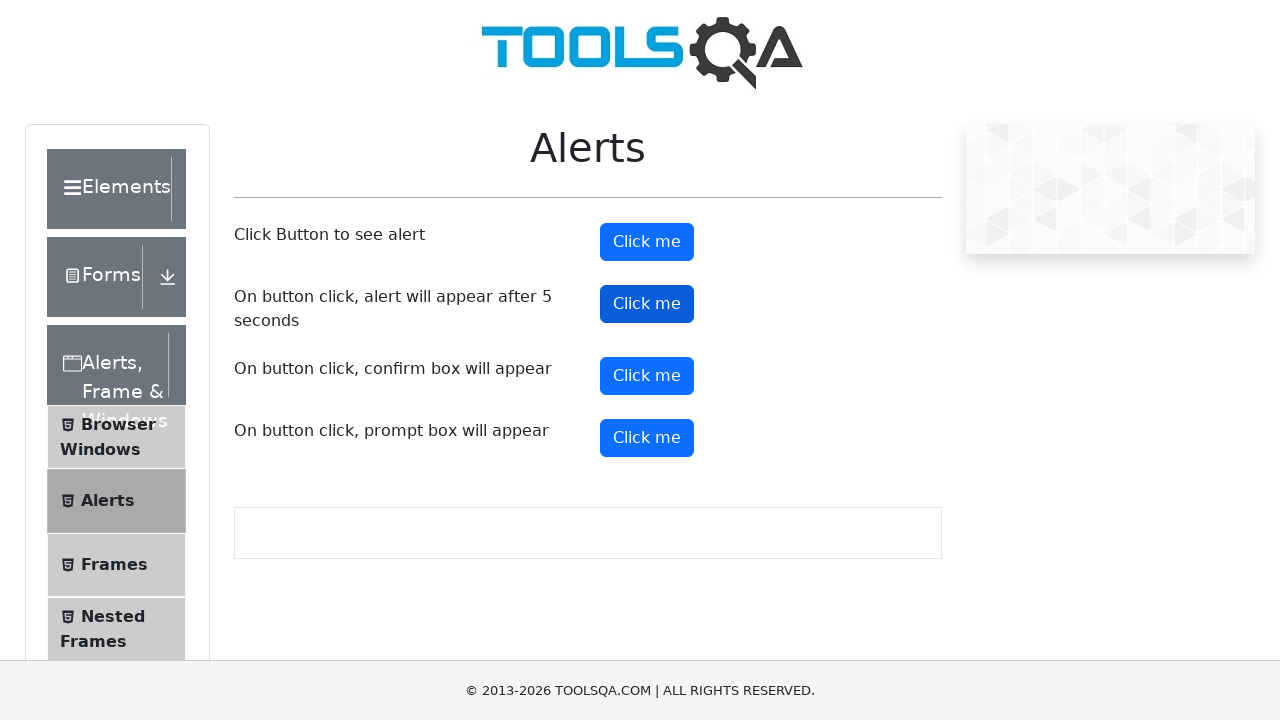

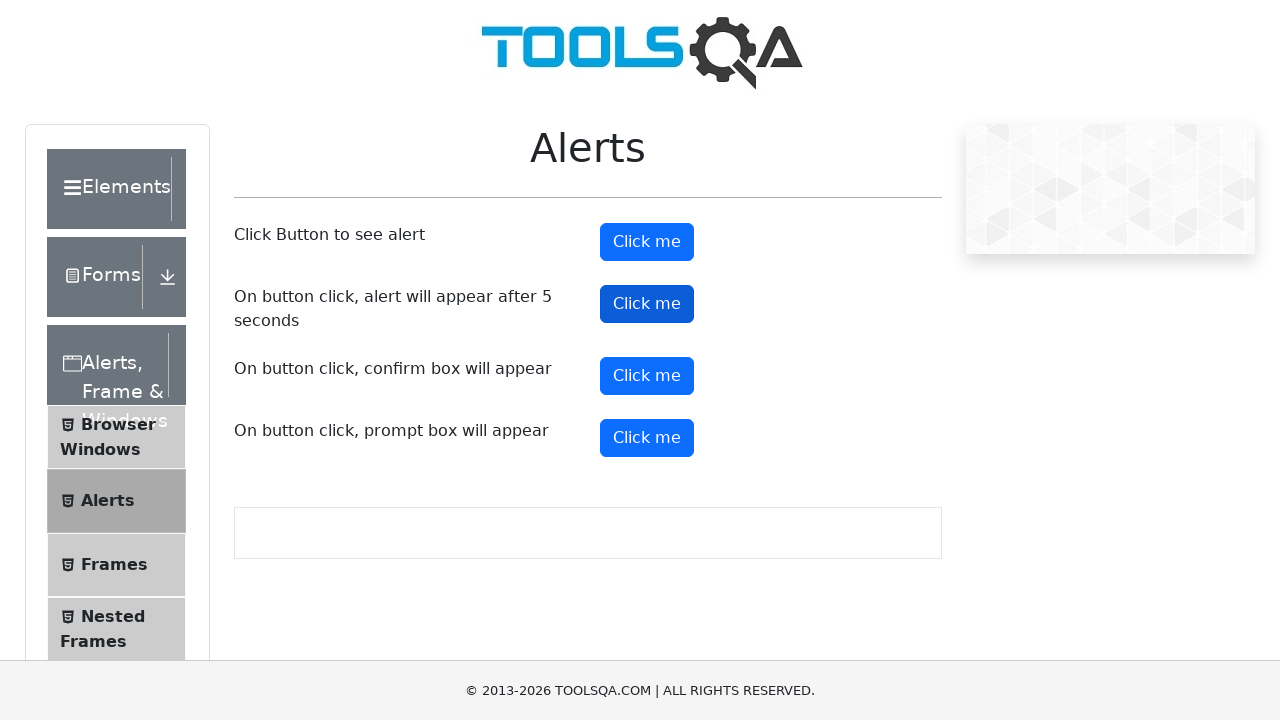